Tests form submission on Selenium's demo web form by entering text and clicking submit

Starting URL: https://www.selenium.dev/selenium/web/web-form.html

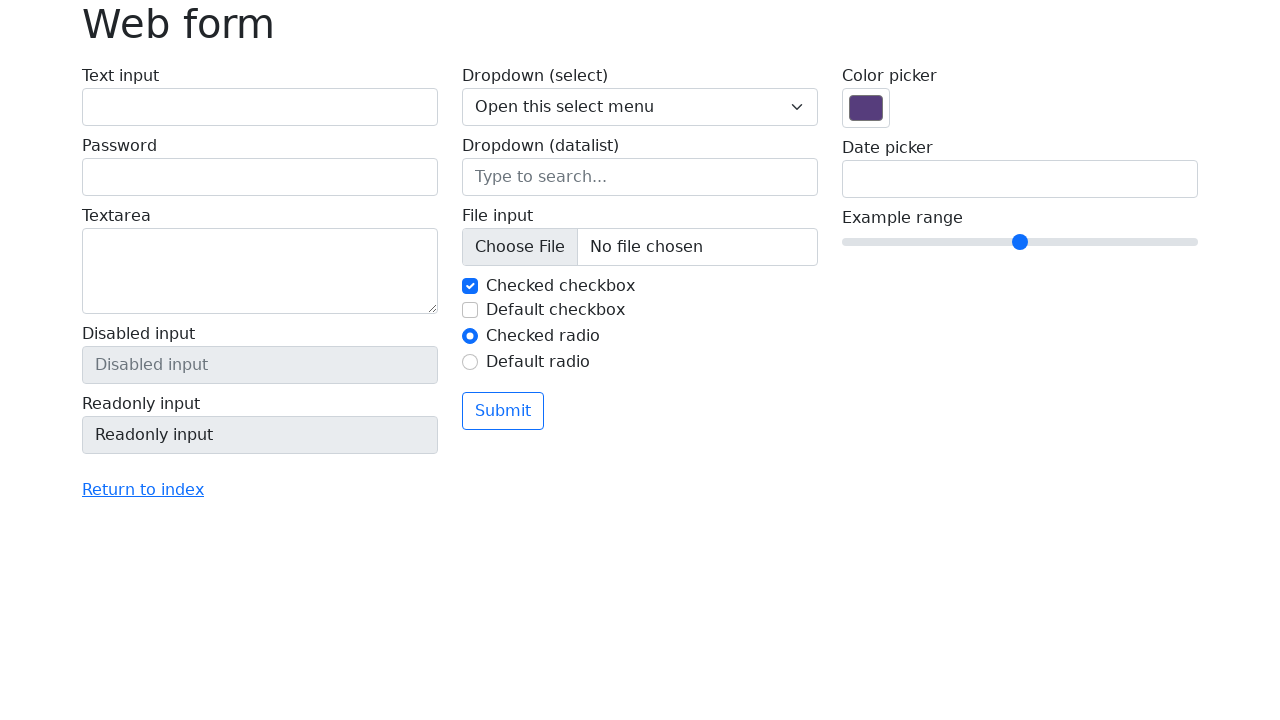

Filled text input field with 'Selenium' on input[name='my-text']
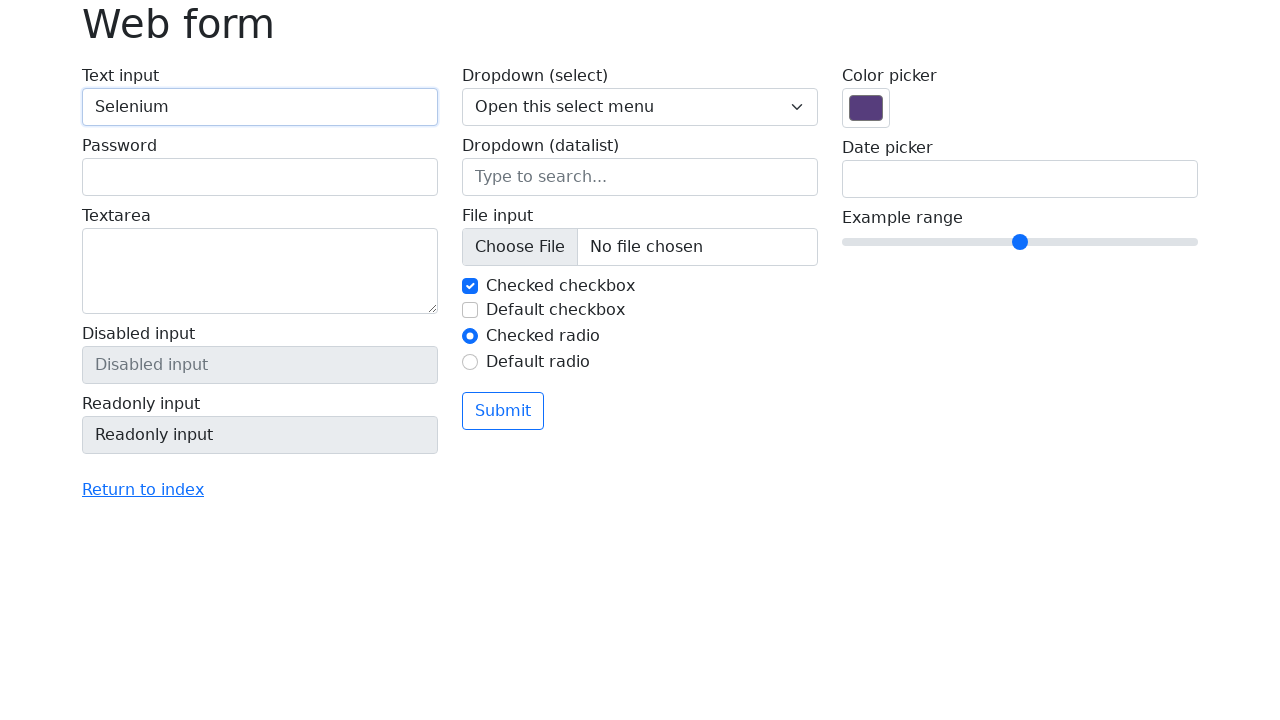

Clicked submit button to submit form at (503, 411) on button
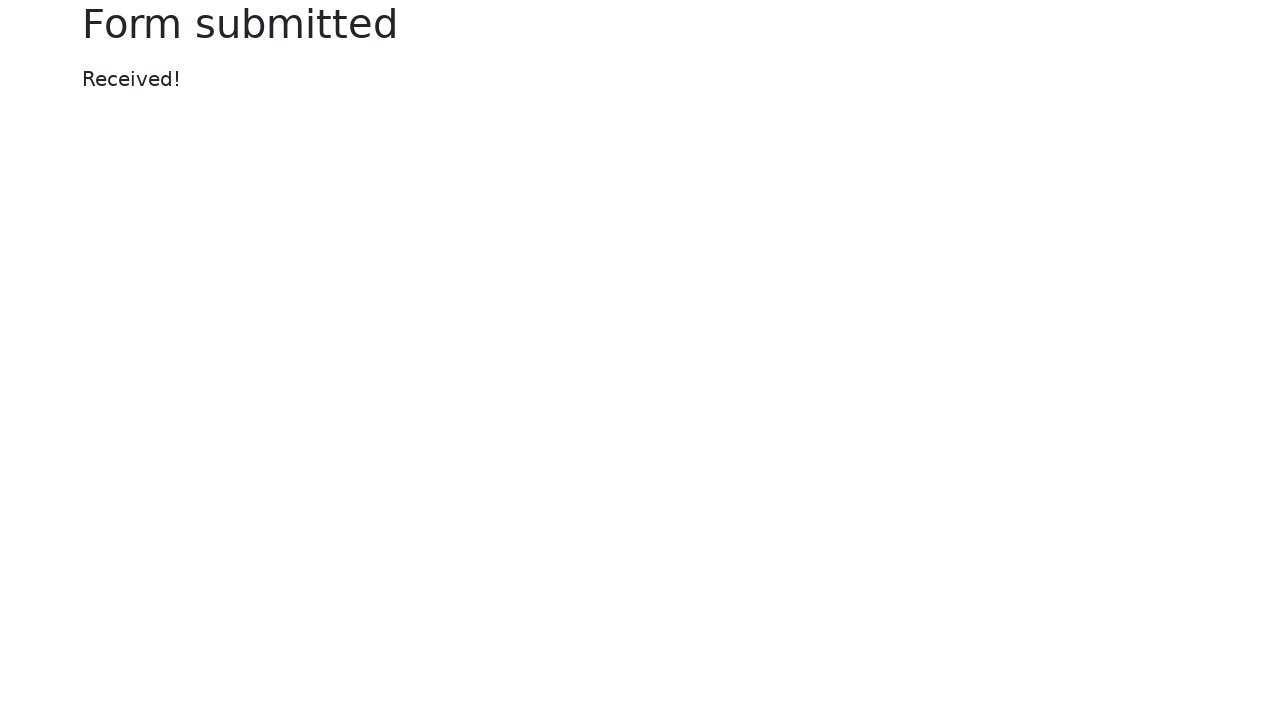

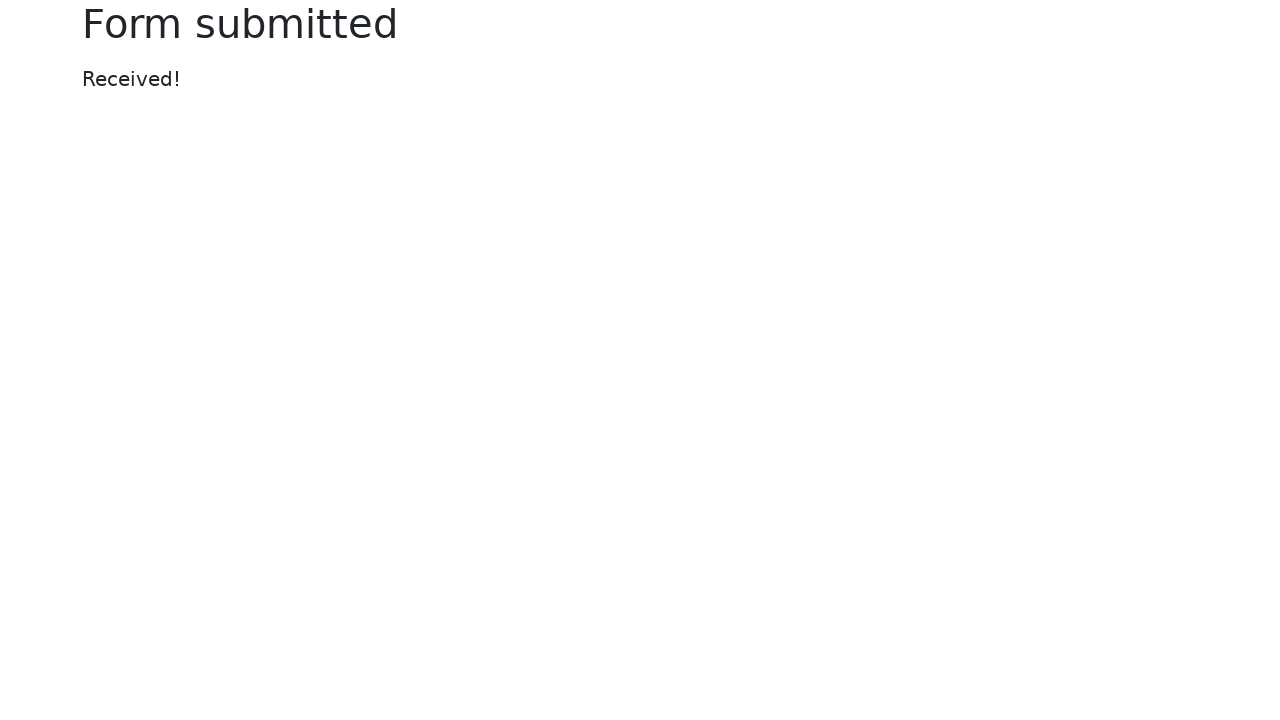